Selects options from dropdown menus including single and multi-select

Starting URL: https://demoqa.com/select-menu

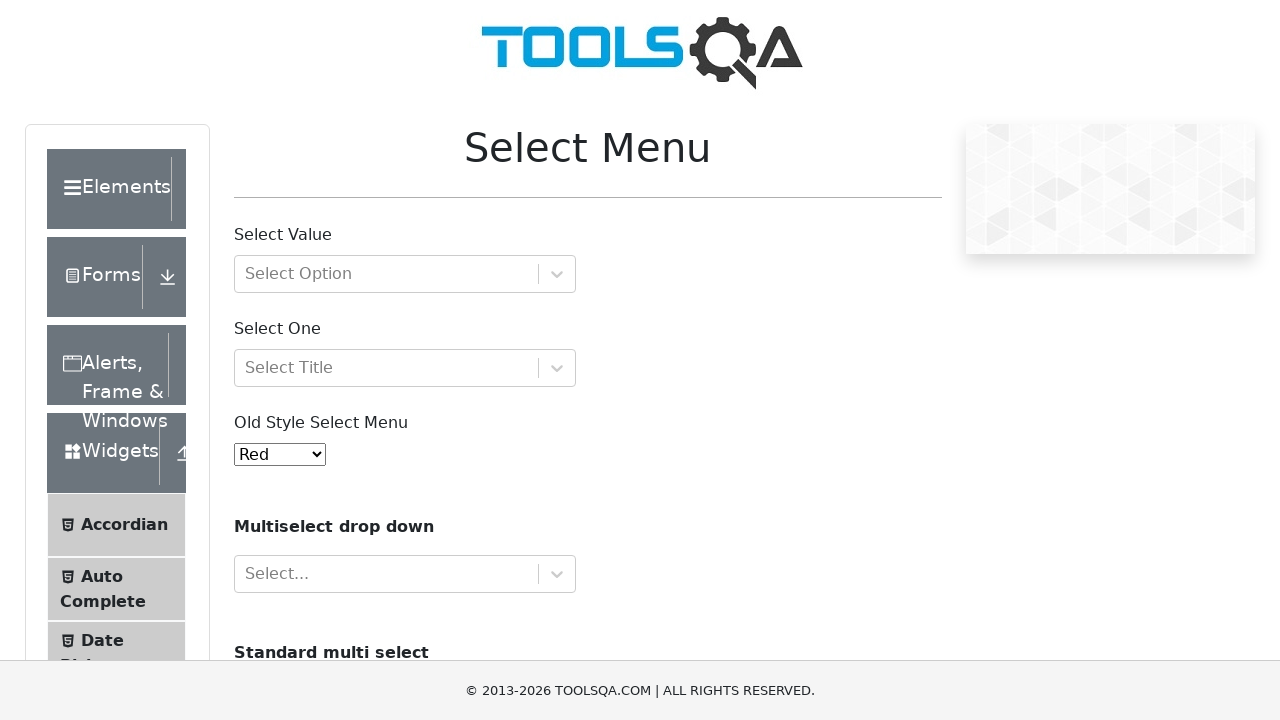

Navigated to select menu demo page
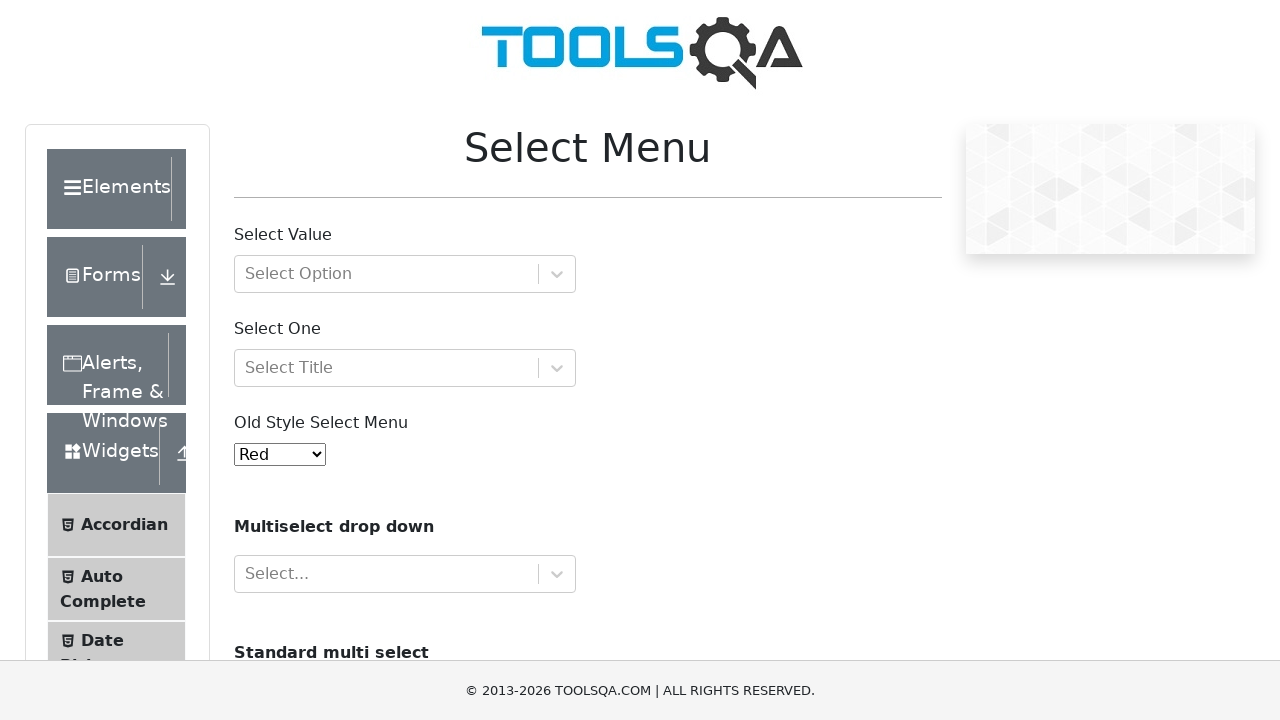

Selected option '1' from single select dropdown on #oldSelectMenu
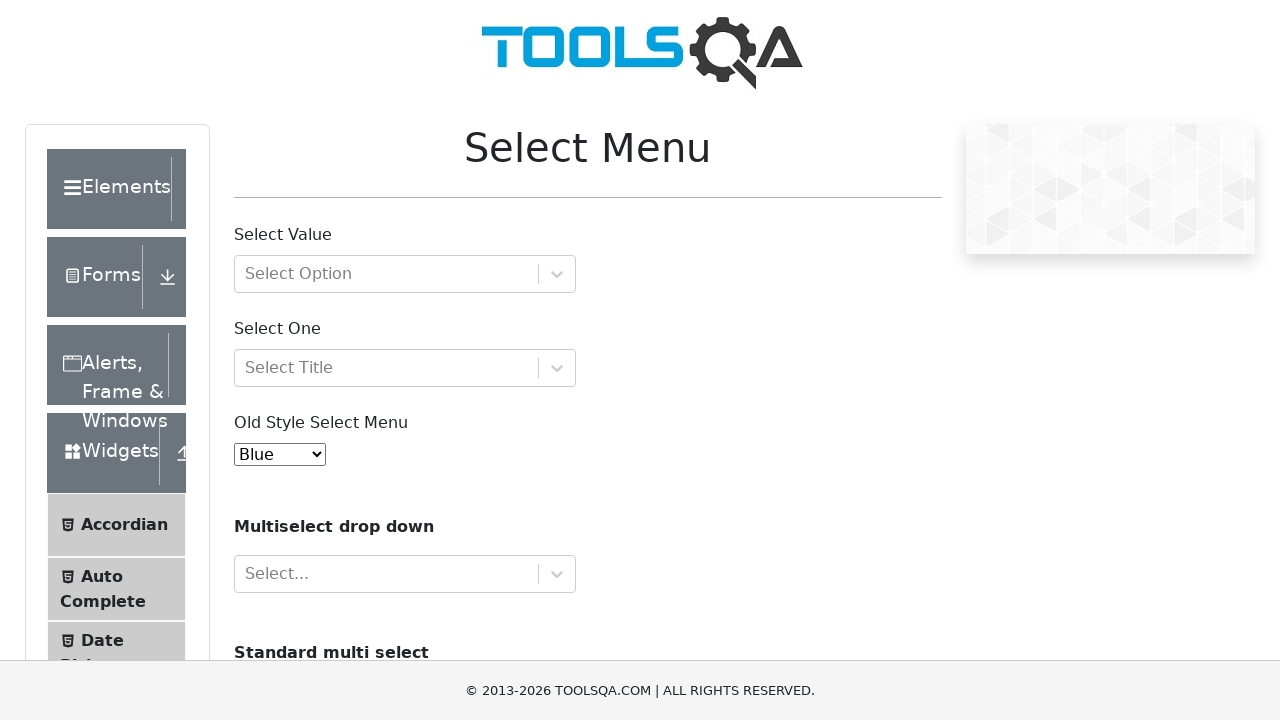

Selected multiple options 'volvo' and 'opel' from multi-select dropdown on #cars
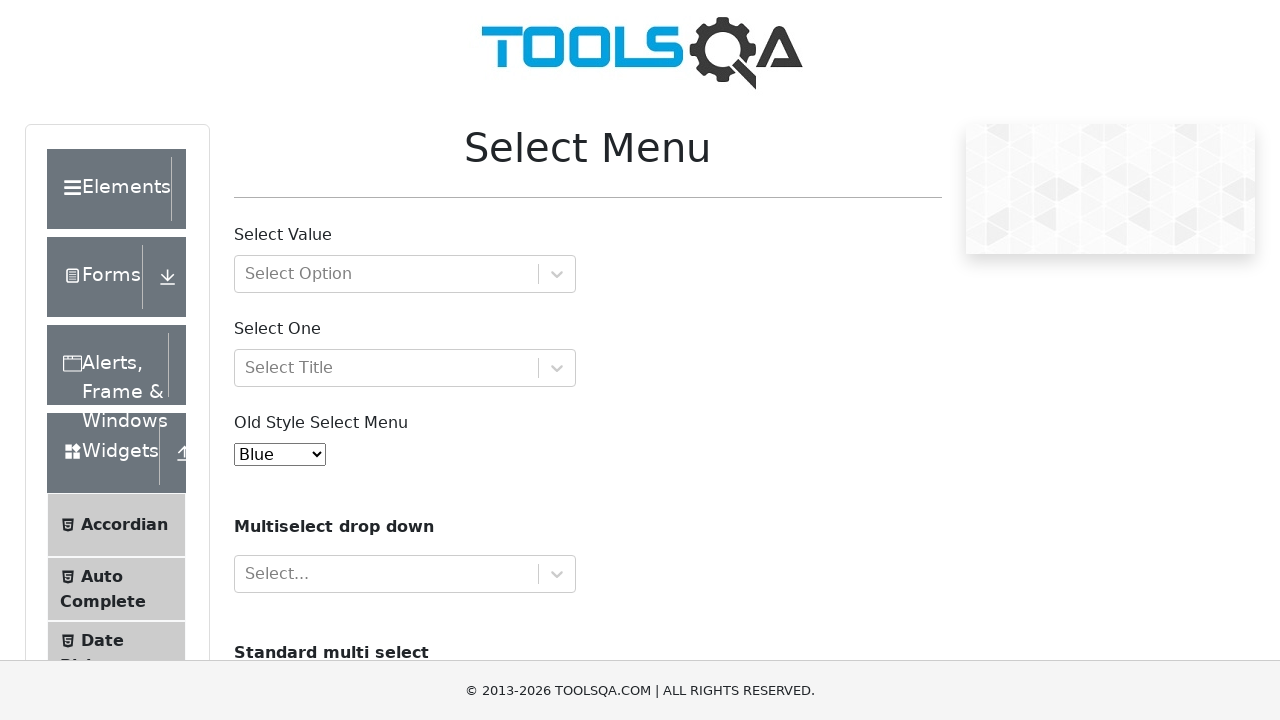

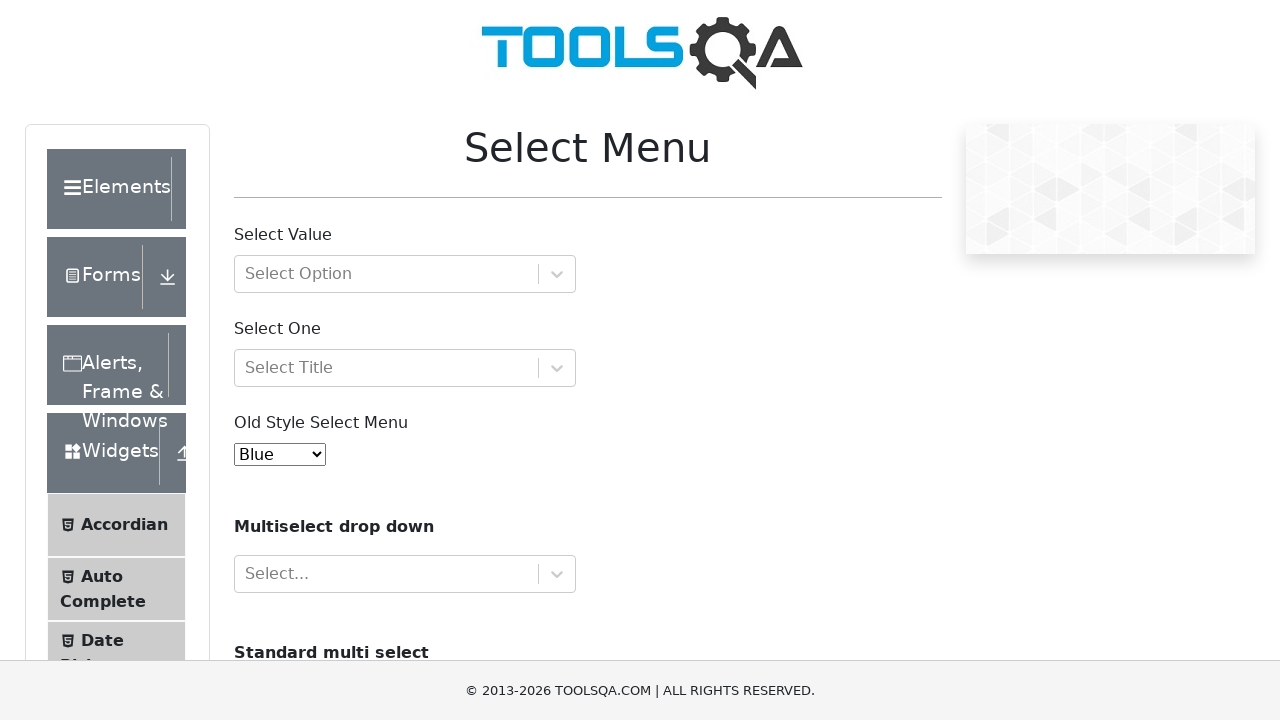